Tests the autocomplete country selection feature by typing partial text and selecting a matching country from the dropdown suggestions

Starting URL: https://rahulshettyacademy.com/AutomationPractice/

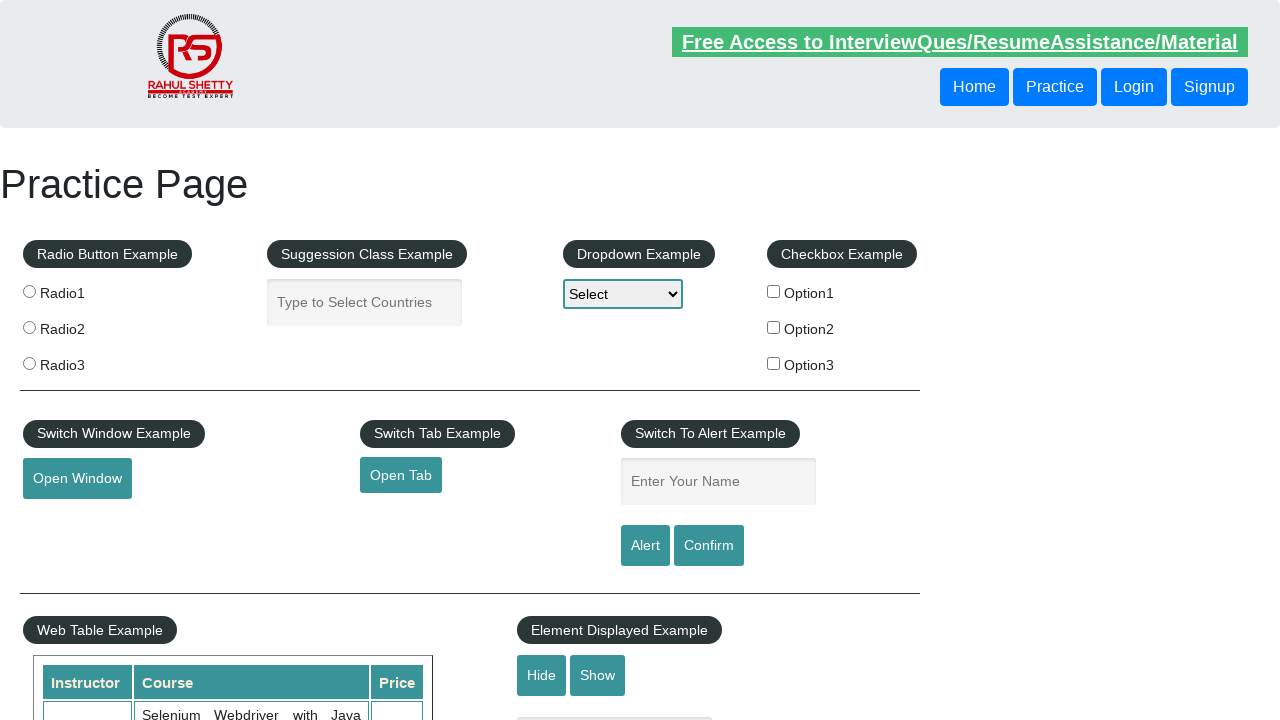

Filled autocomplete country input field with 'im' on input[placeholder='Type to Select Countries']
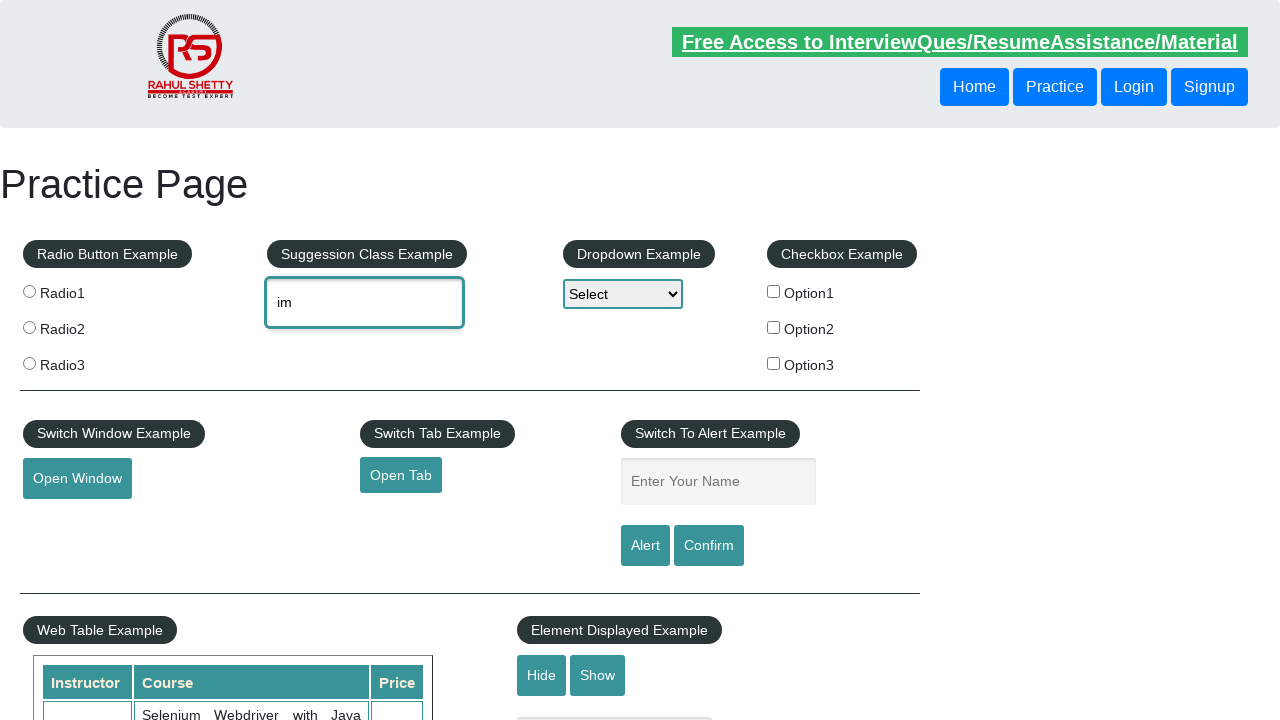

Autocomplete suggestions dropdown appeared
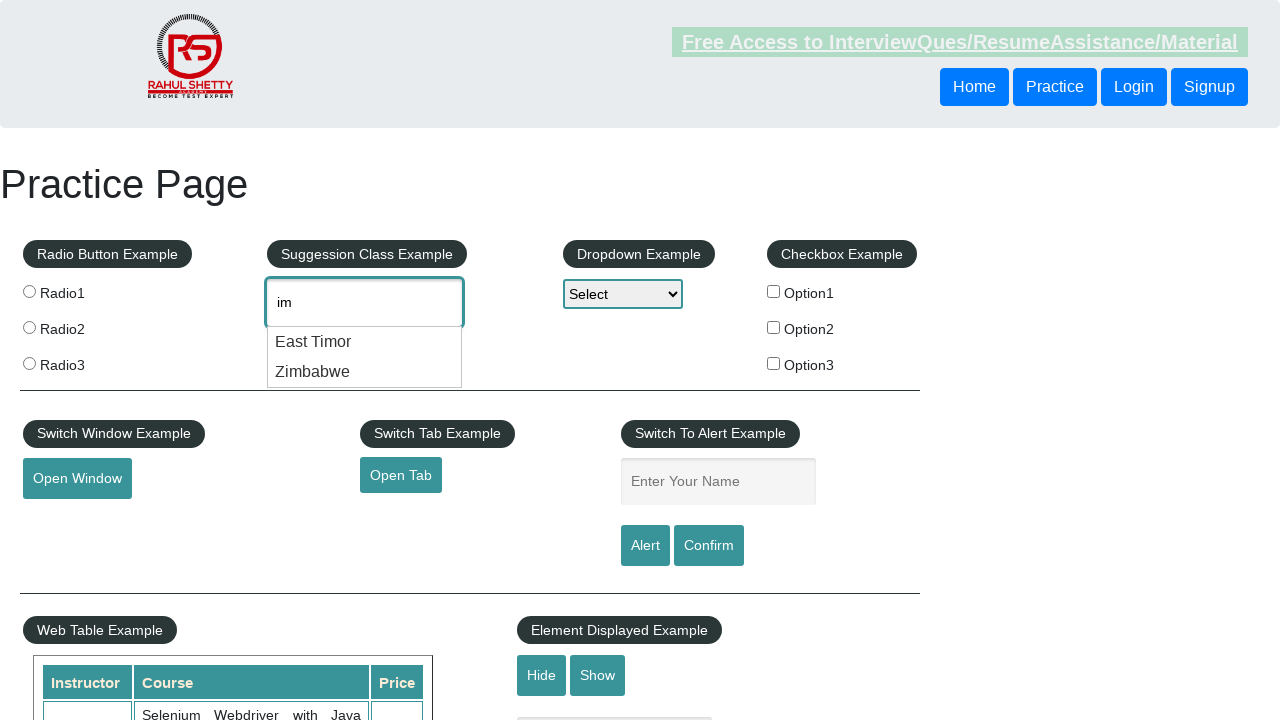

Retrieved all autocomplete suggestion elements
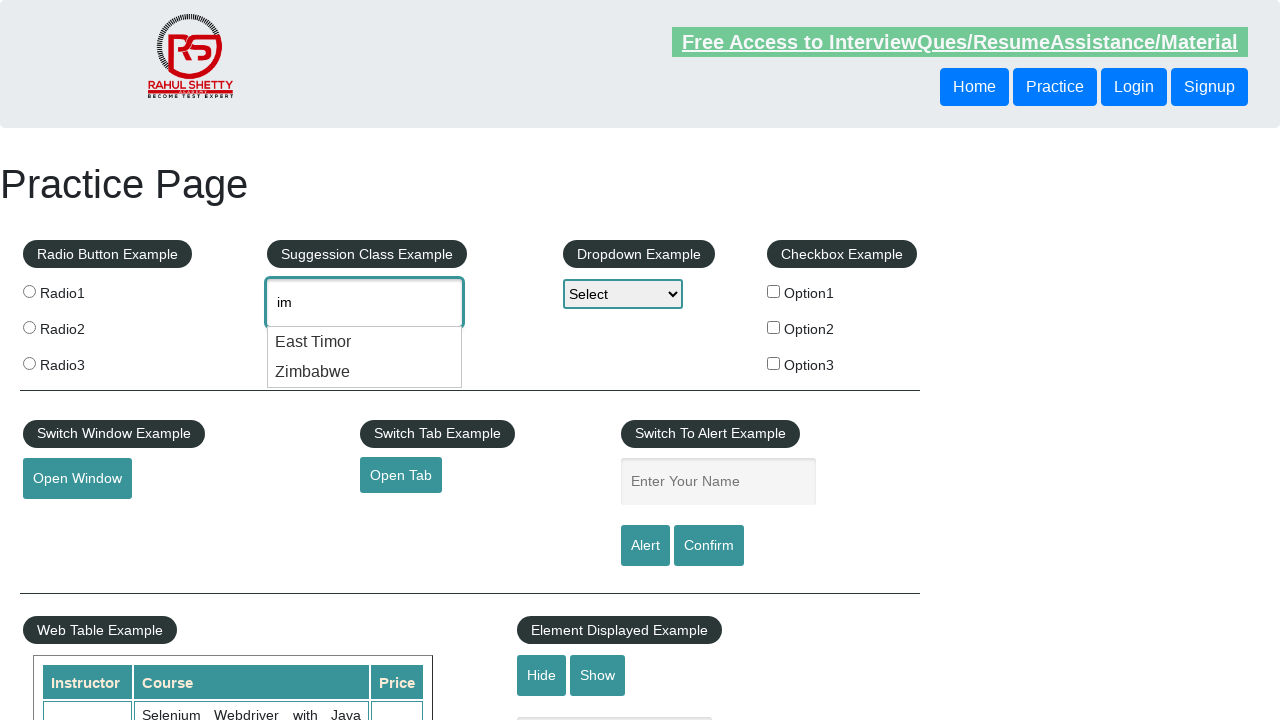

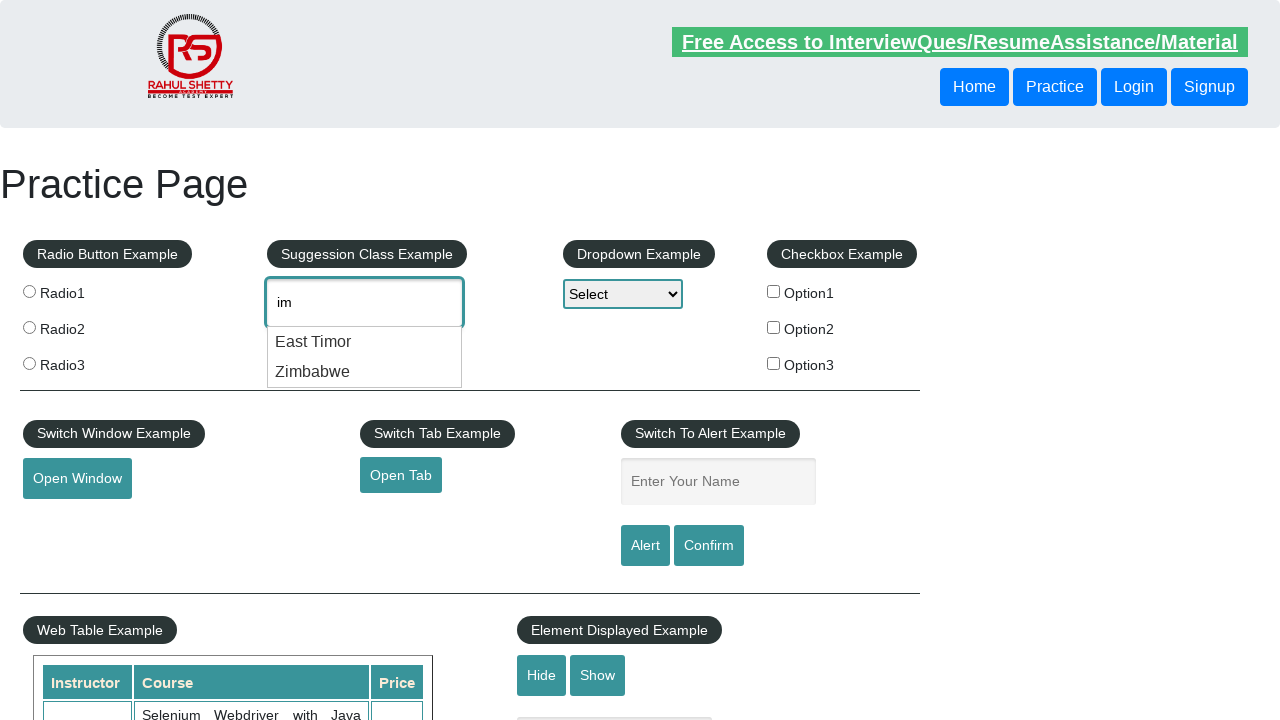